Clicks the "Get started" link on the Playwright homepage and verifies the Installation heading is visible

Starting URL: https://playwright.dev/

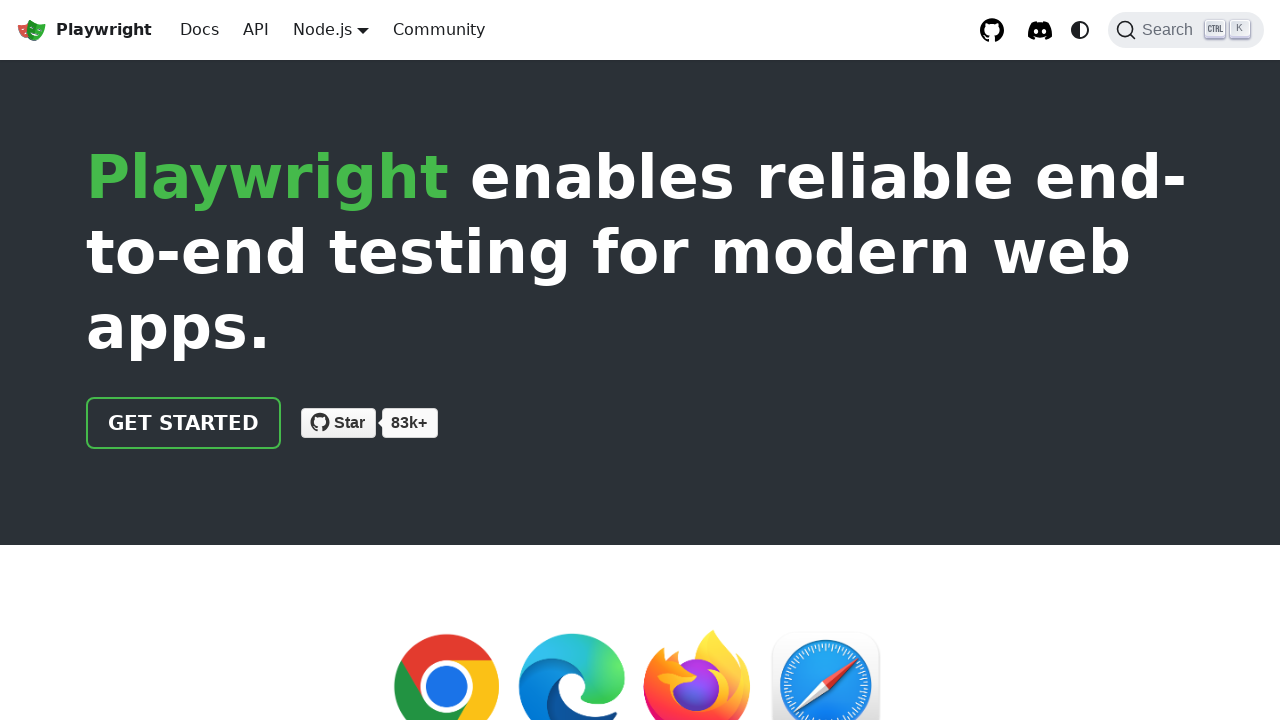

Clicked the 'Get started' link on Playwright homepage at (184, 423) on internal:role=link[name="Get started"i]
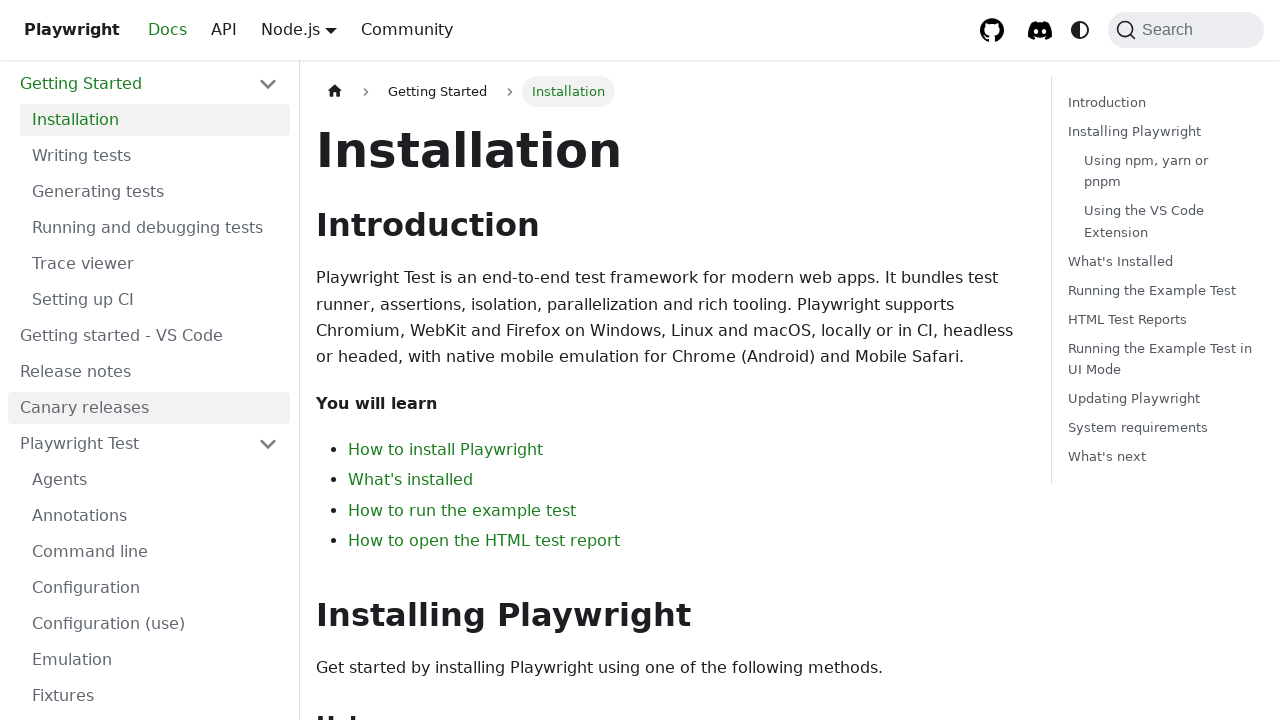

Installation heading is visible after navigation
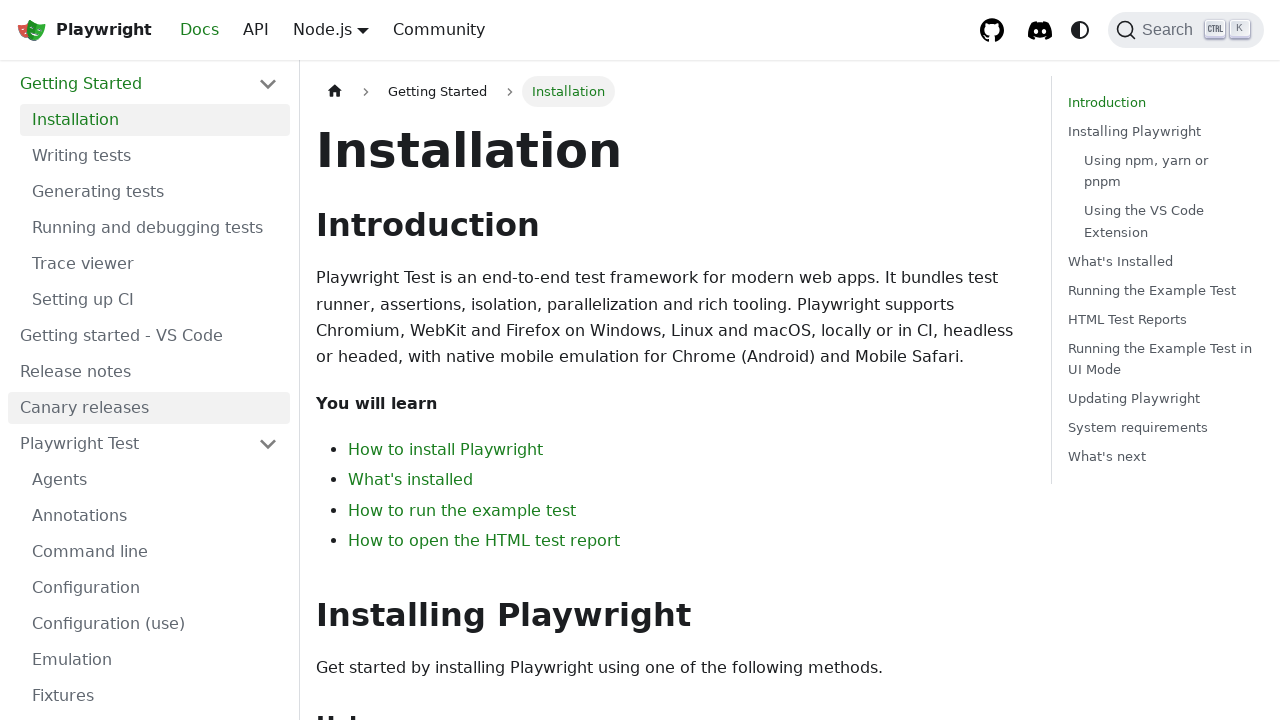

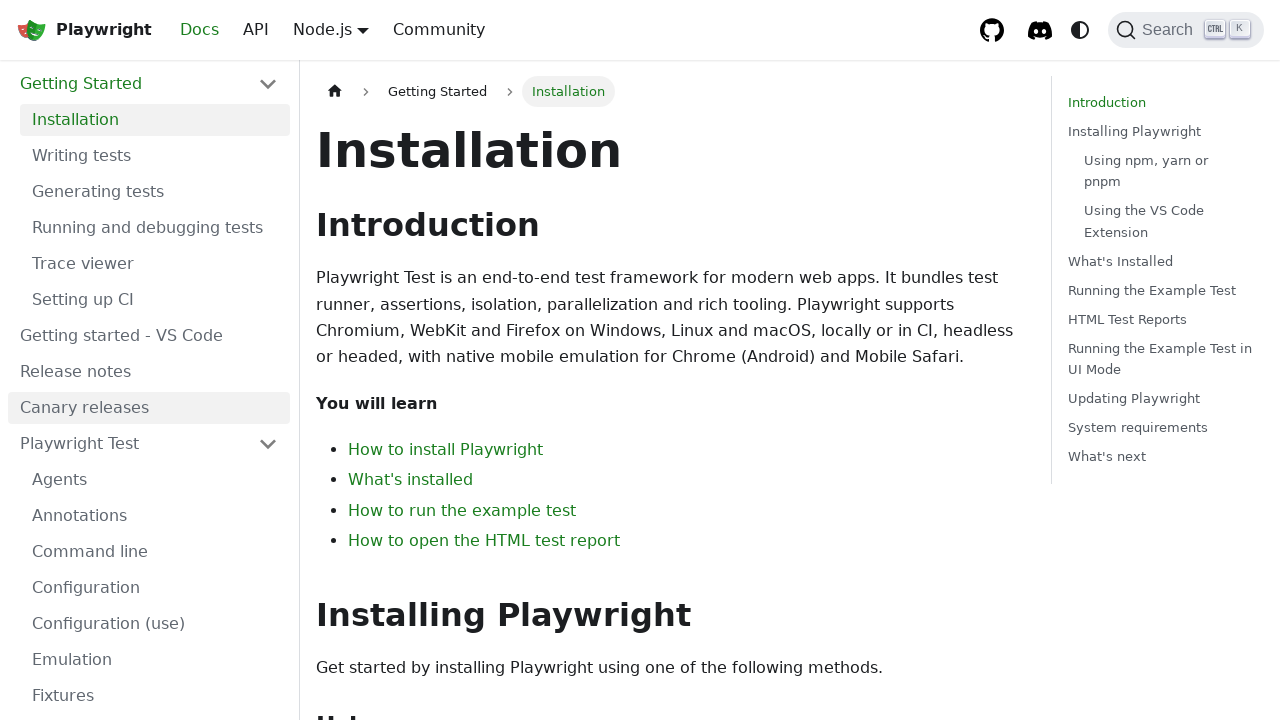